Solves a math problem by extracting a value from the page, calculating the result using a logarithmic formula, and submitting the answer along with checkbox selections

Starting URL: https://suninjuly.github.io/math.html

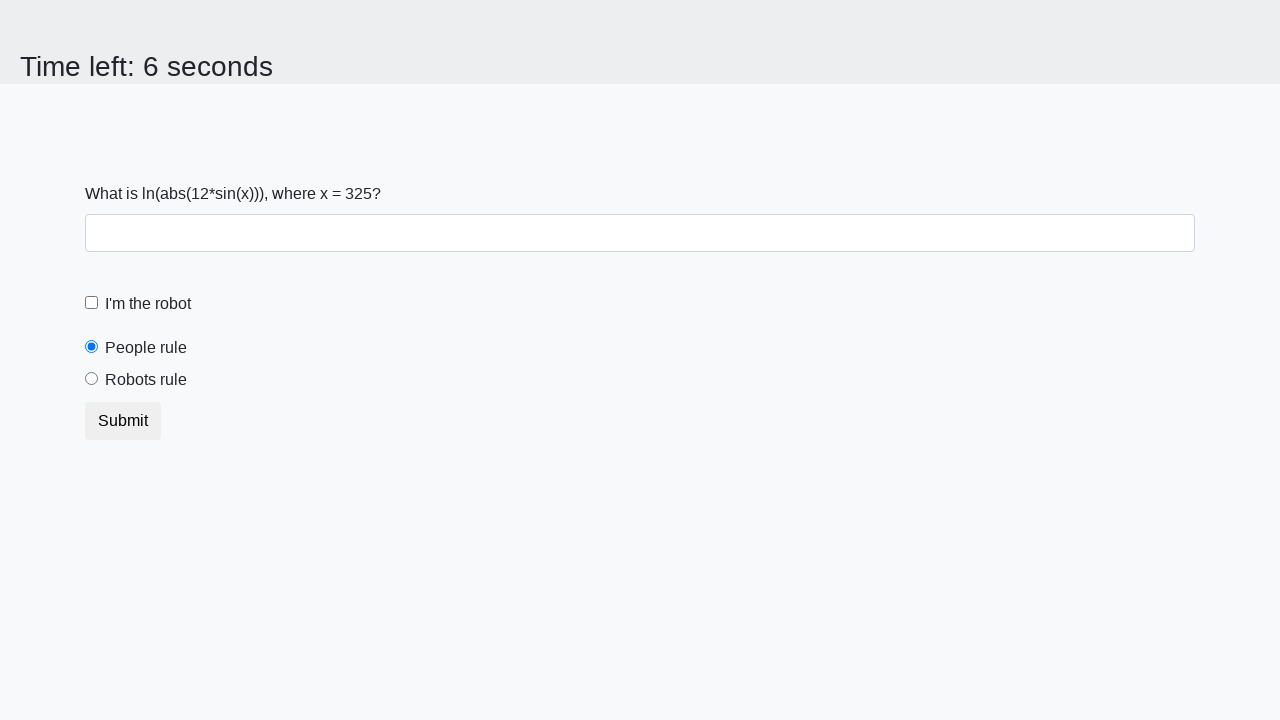

Located the input value span element
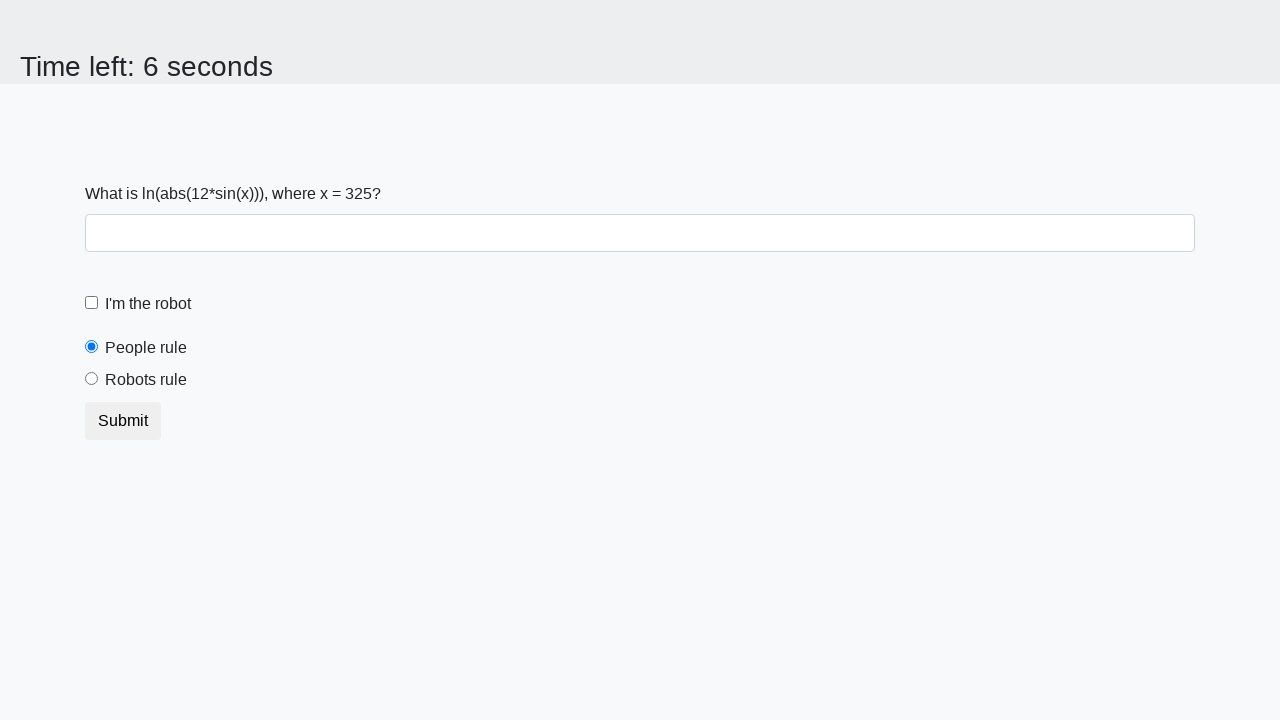

Extracted x value from the page
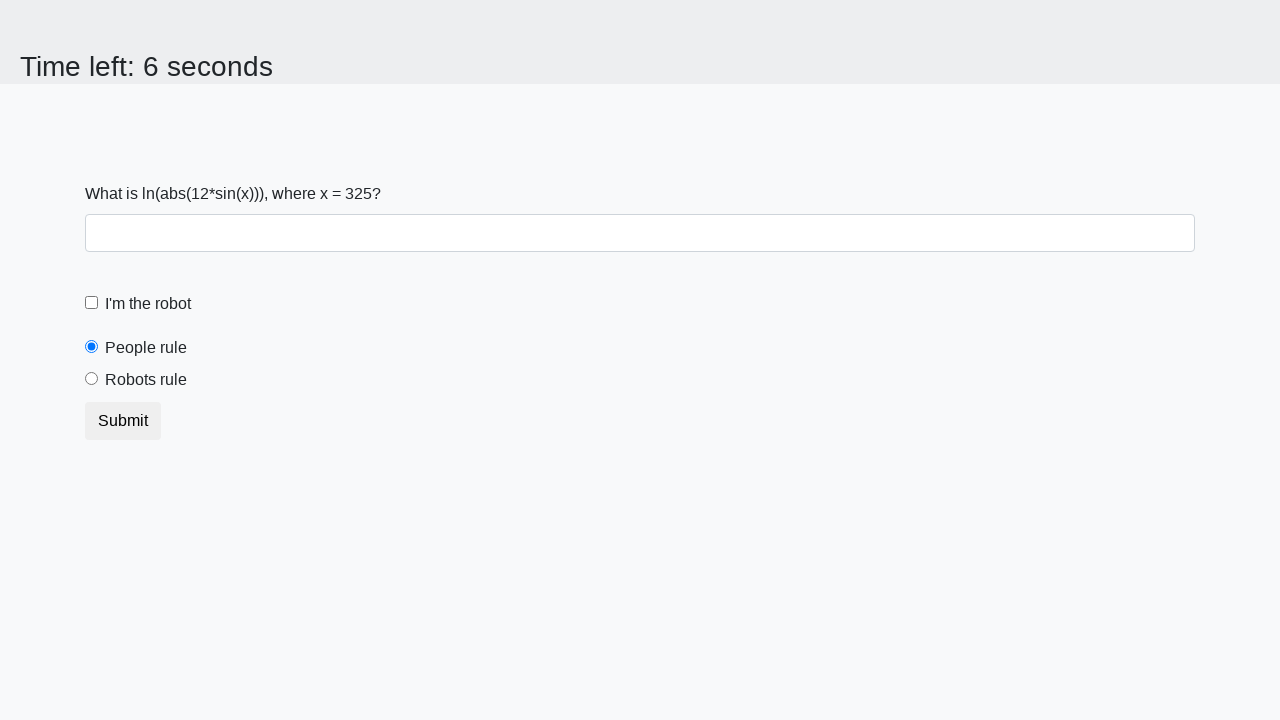

Calculated y using logarithmic formula: log(|12 * sin(x)|)
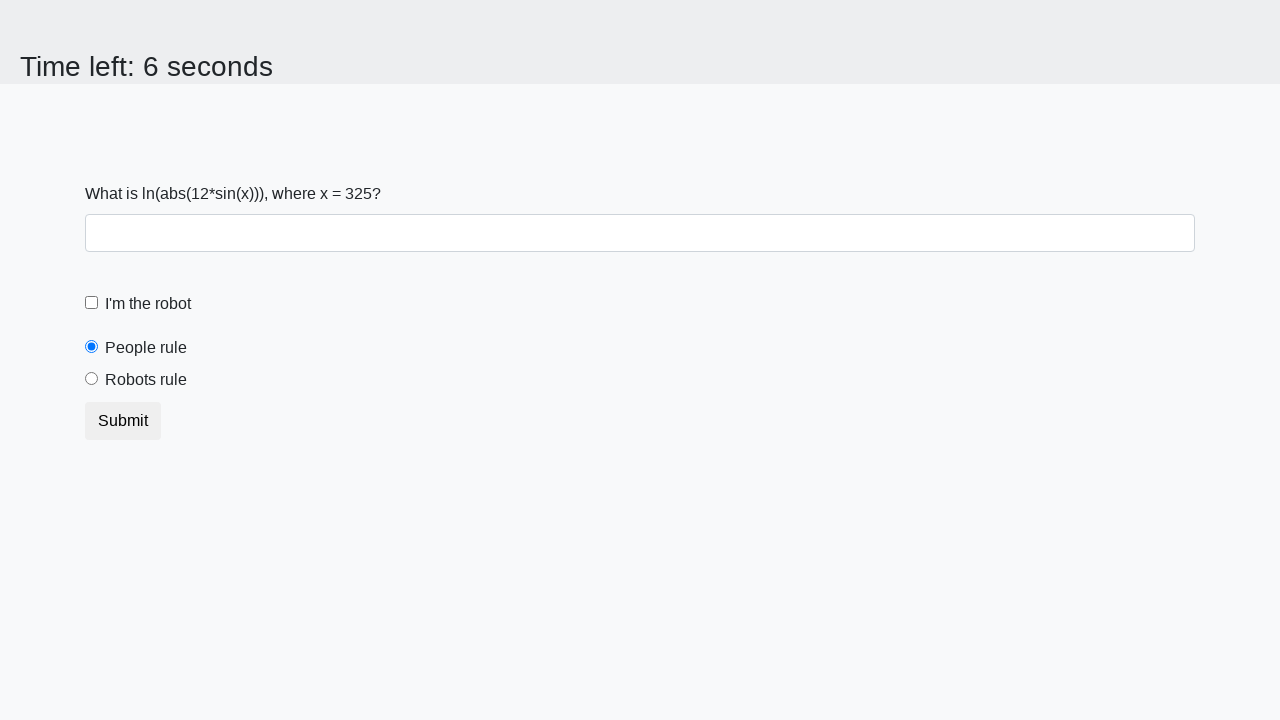

Filled answer field with calculated result on #answer
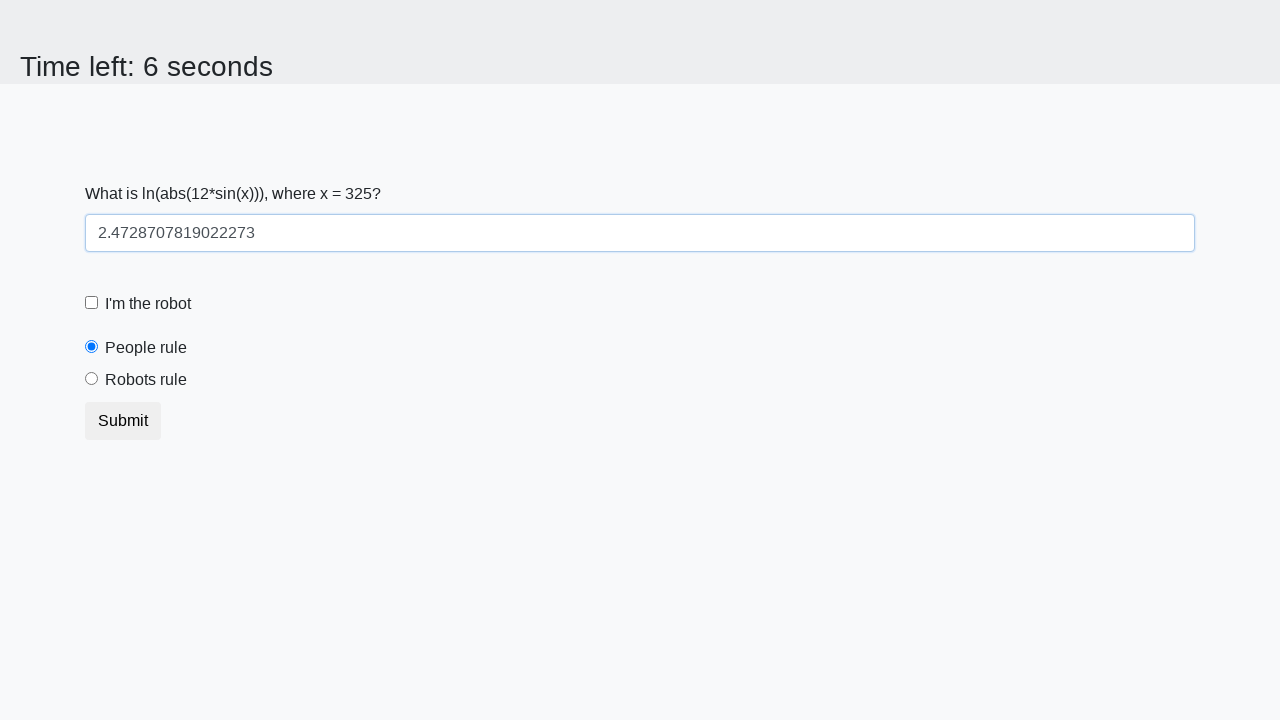

Clicked the robot checkbox at (92, 303) on #robotCheckbox
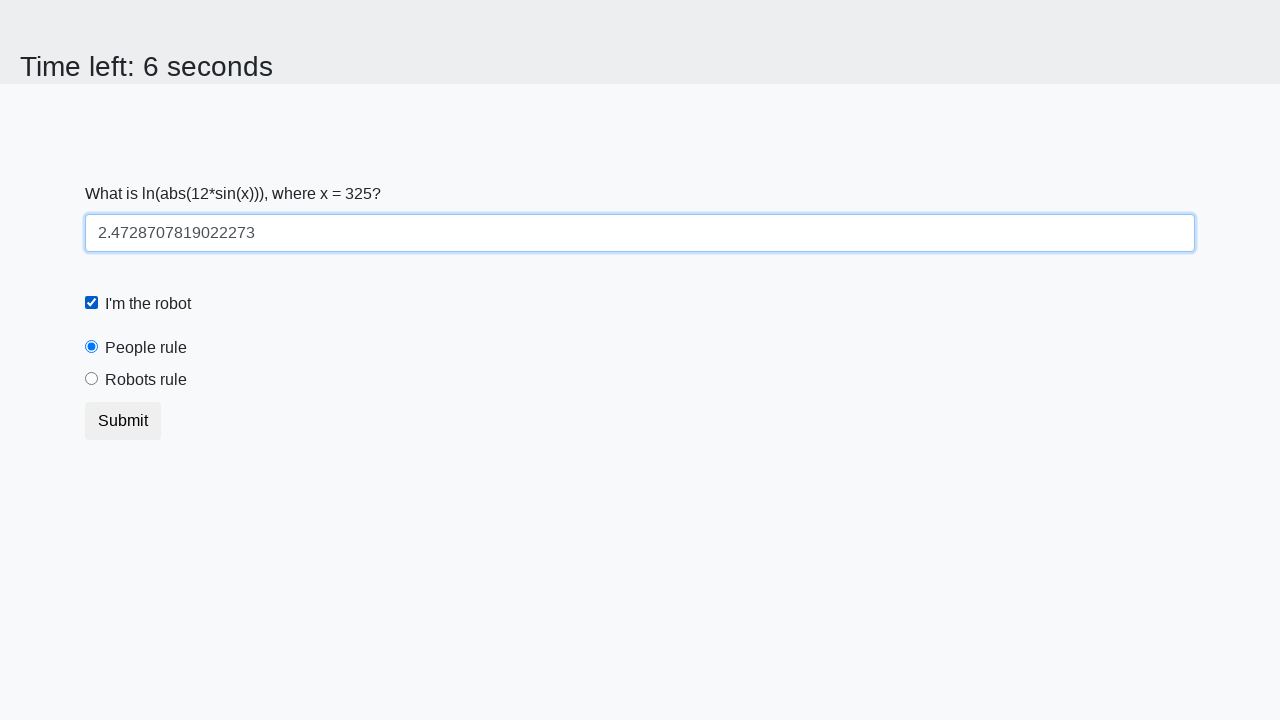

Clicked the robots rule radio button at (92, 379) on #robotsRule
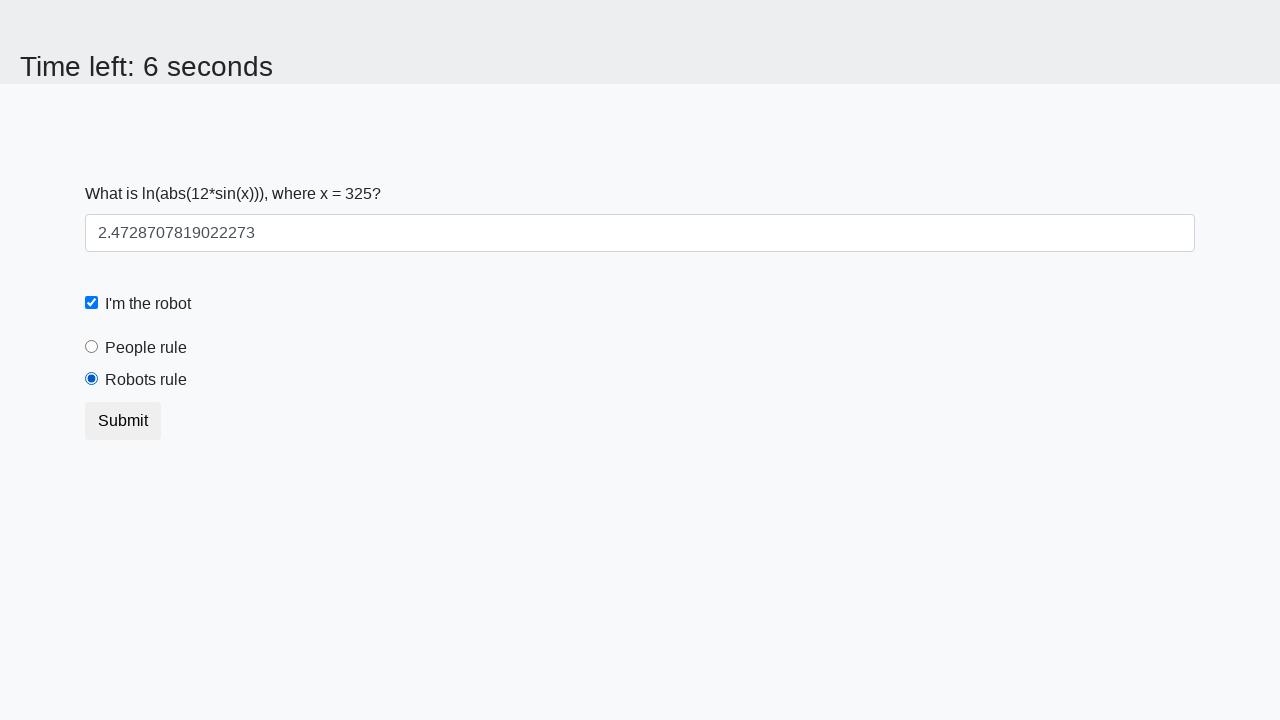

Clicked submit button to submit the form at (123, 421) on button.btn-default
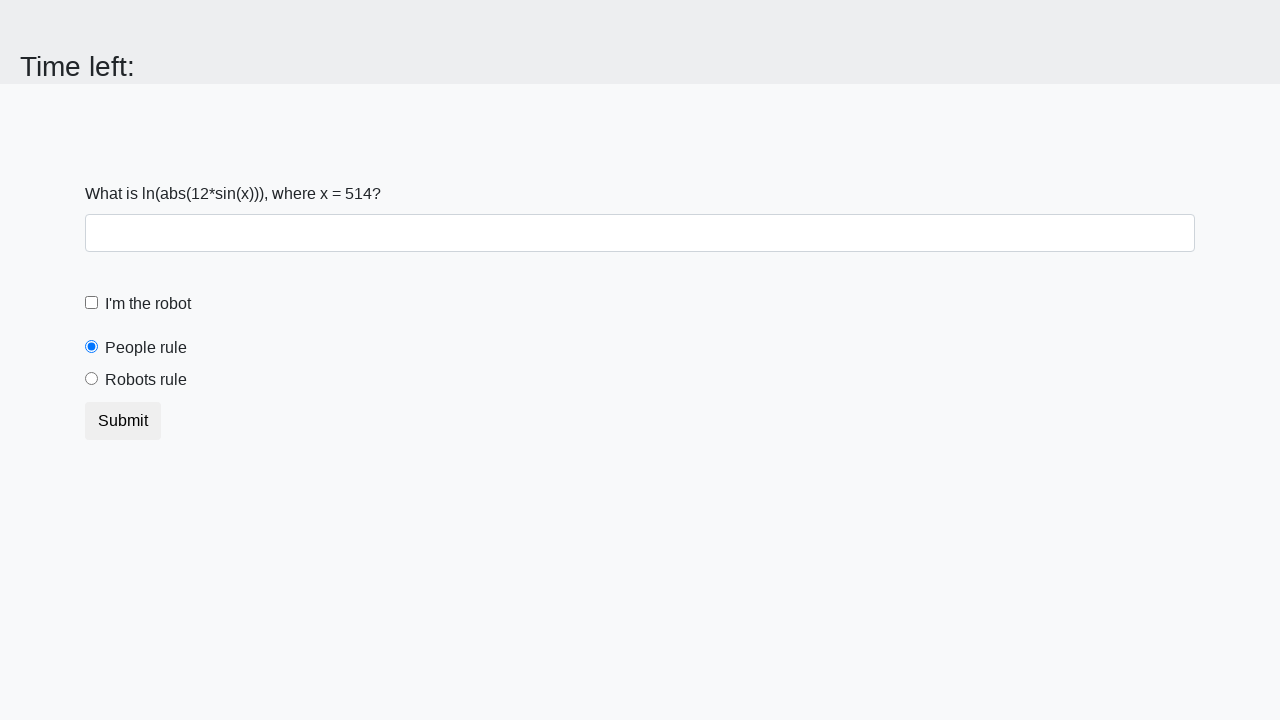

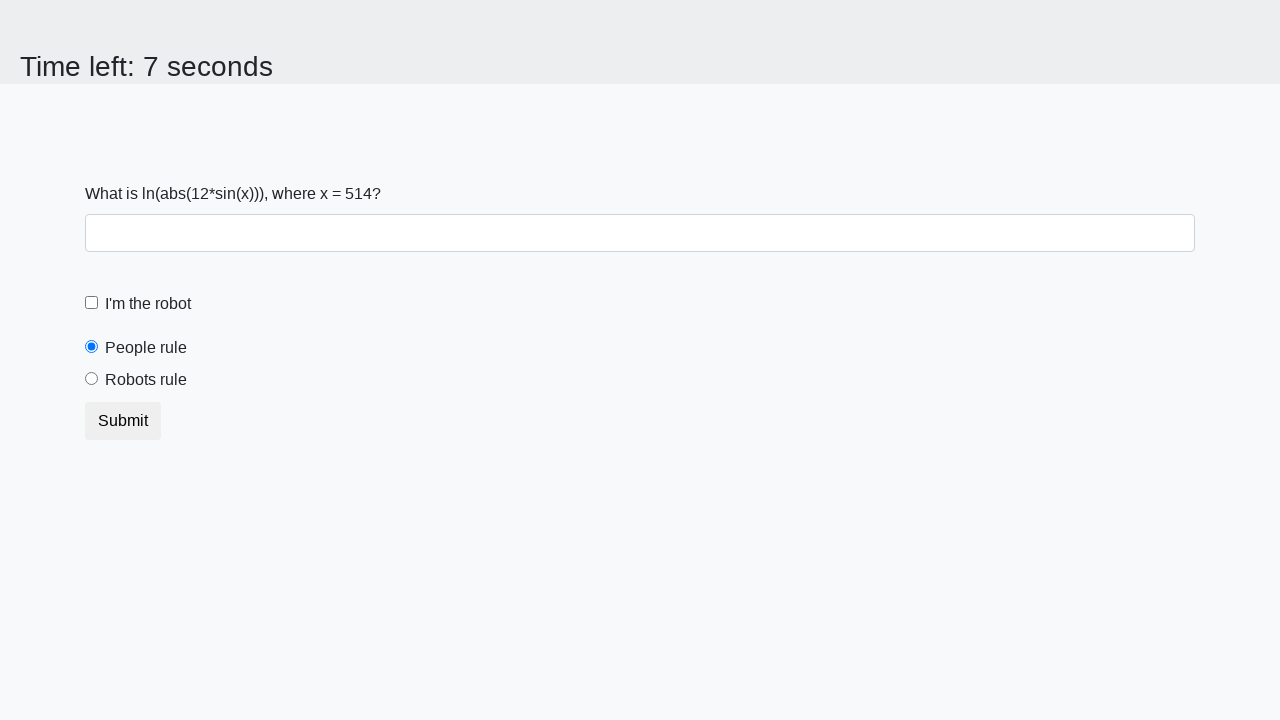